Opens the Demoblaze website and waits for it to load

Starting URL: https://www.demoblaze.com/

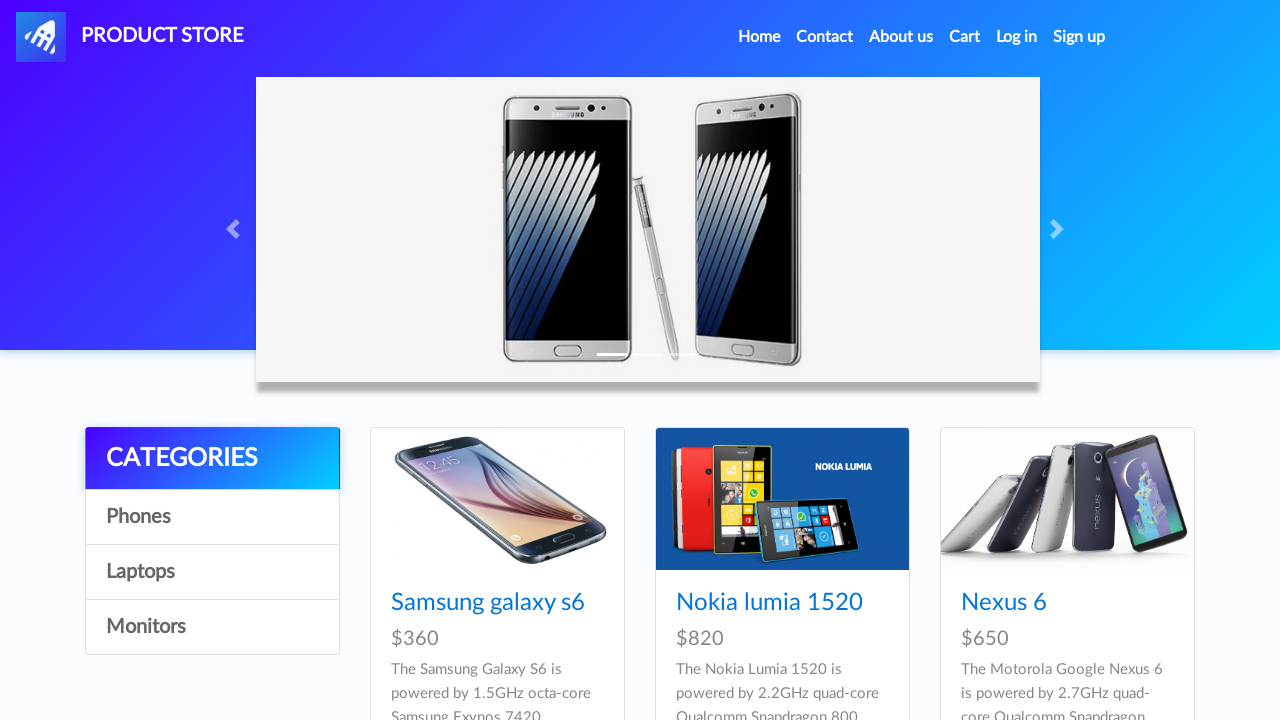

Waited for Demoblaze website to fully load (networkidle state reached)
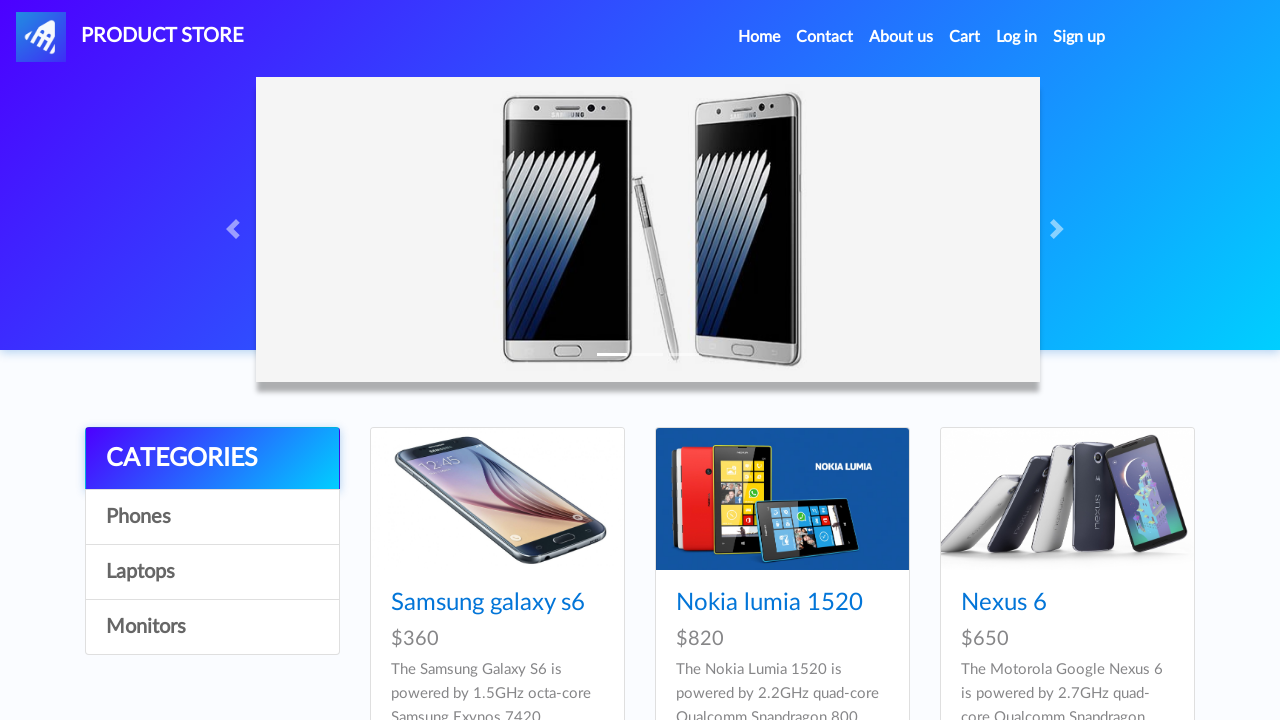

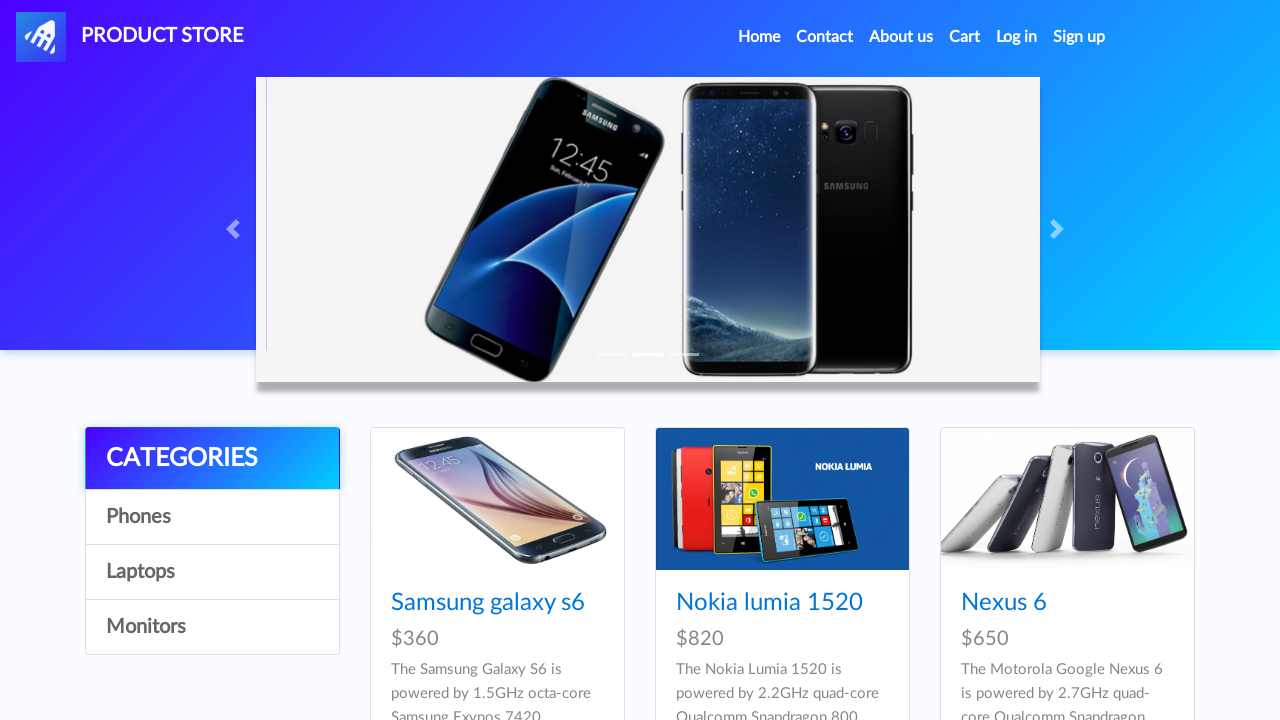